Tests selecting the Male radio button option

Starting URL: https://testautomationpractice.blogspot.com/

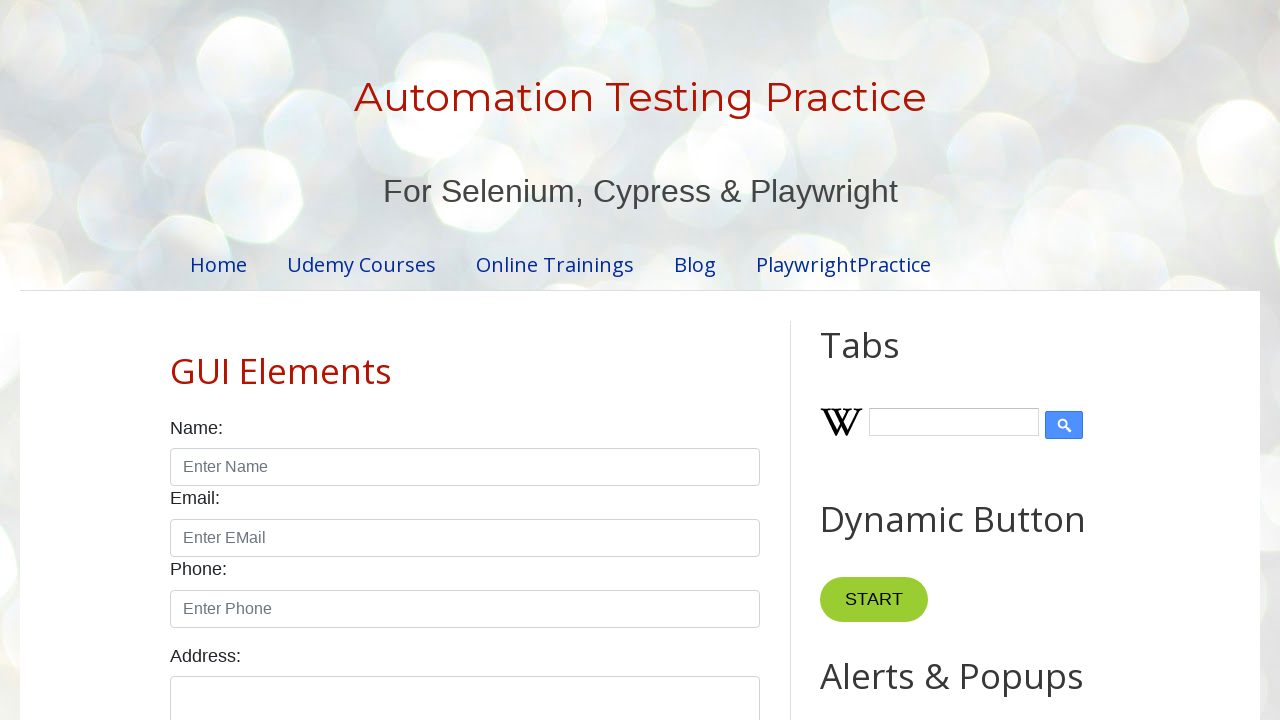

Clicked on the Male radio button label at (208, 360) on xpath=//label[text()='Male']
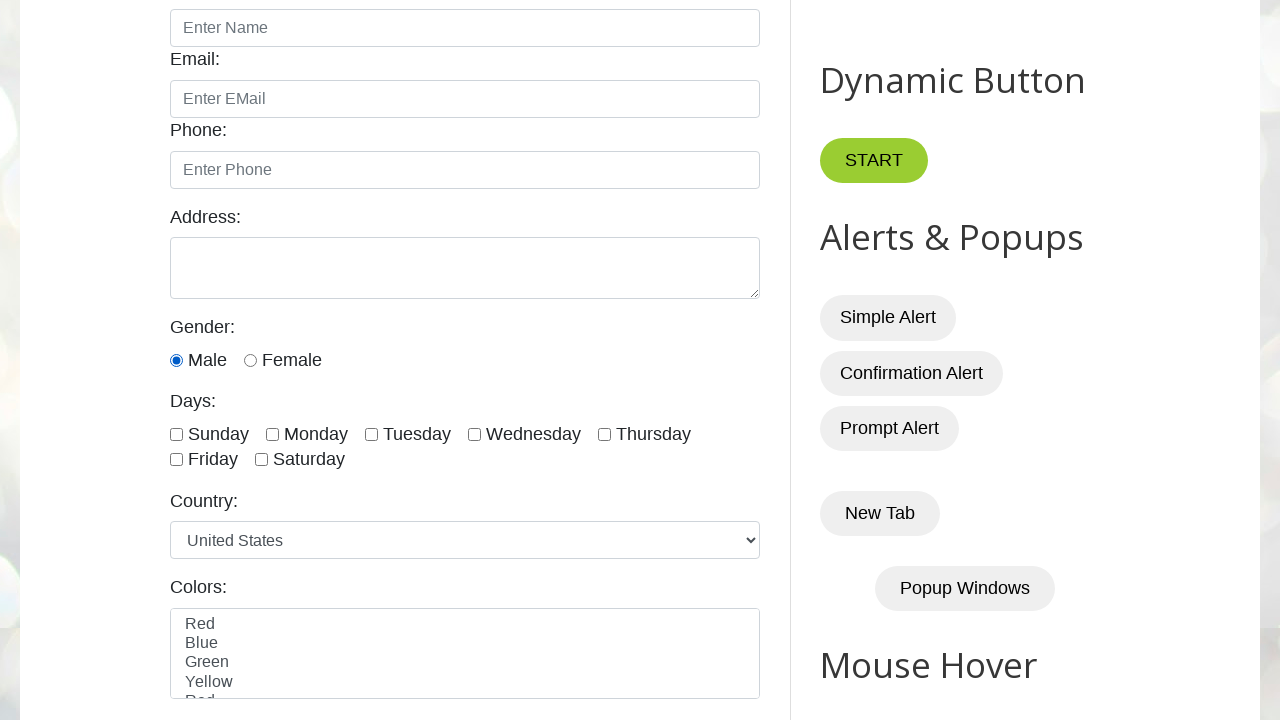

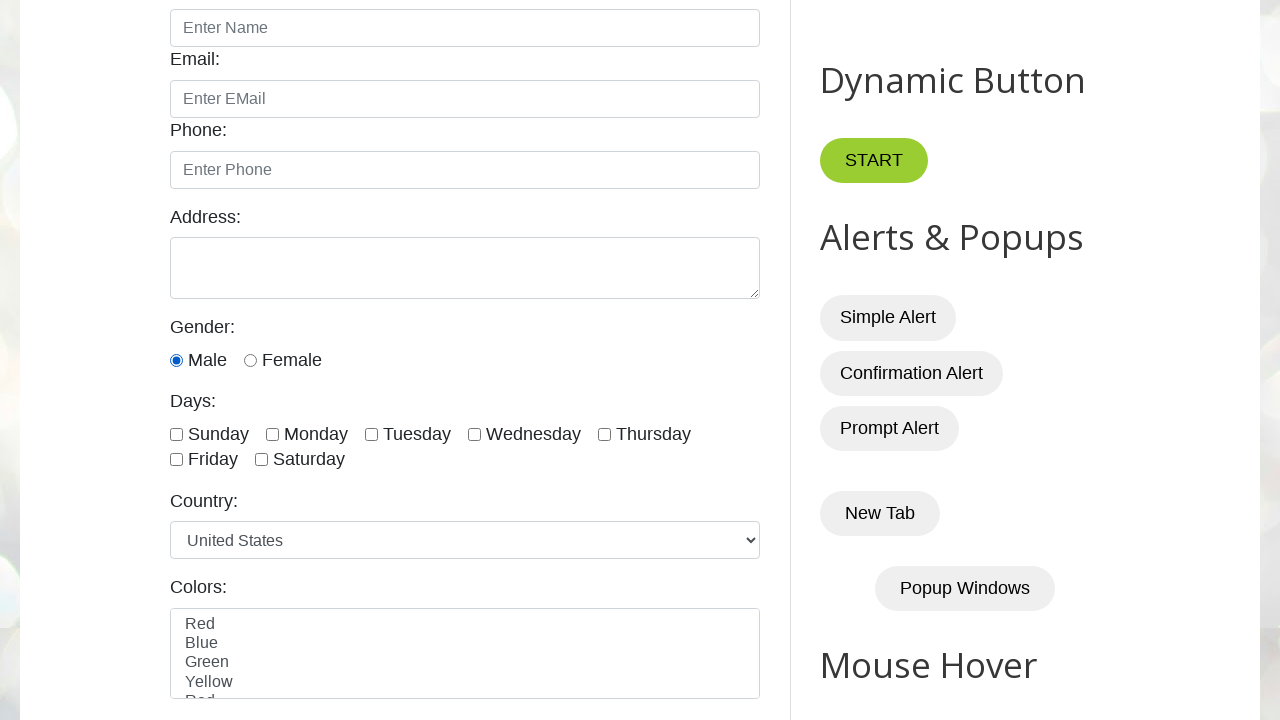